Tests multiple window handling by clicking a button that opens new windows, then switches between the windows and fills in form fields in each window.

Starting URL: https://www.hyrtutorials.com/p/window-handles-practice.html

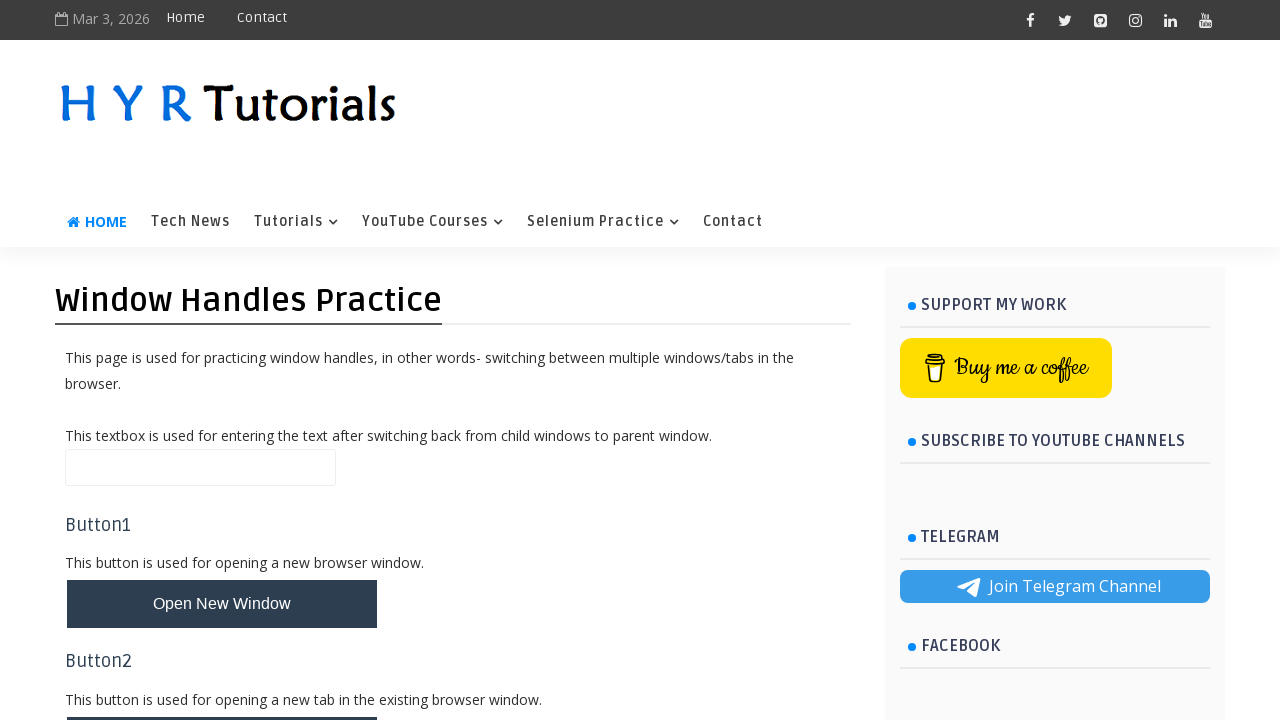

Clicked button to open multiple windows at (222, 361) on #newWindowsBtn
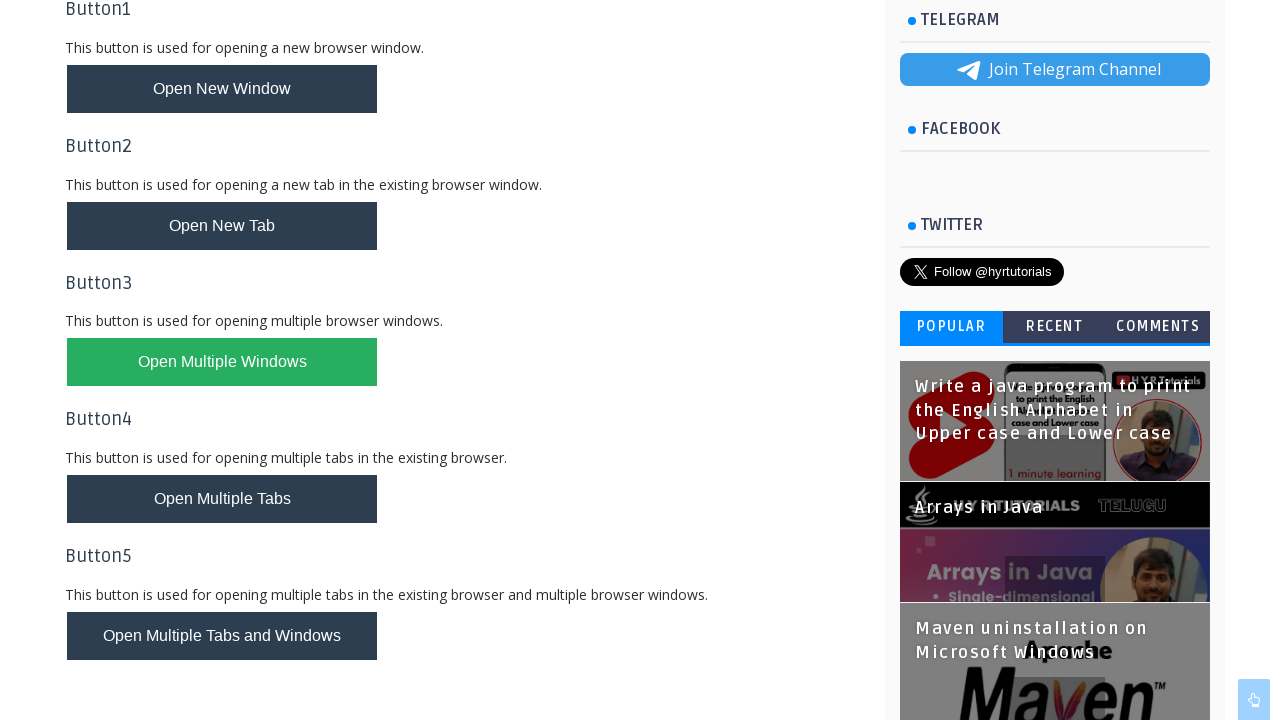

Waited 2 seconds for new windows to open
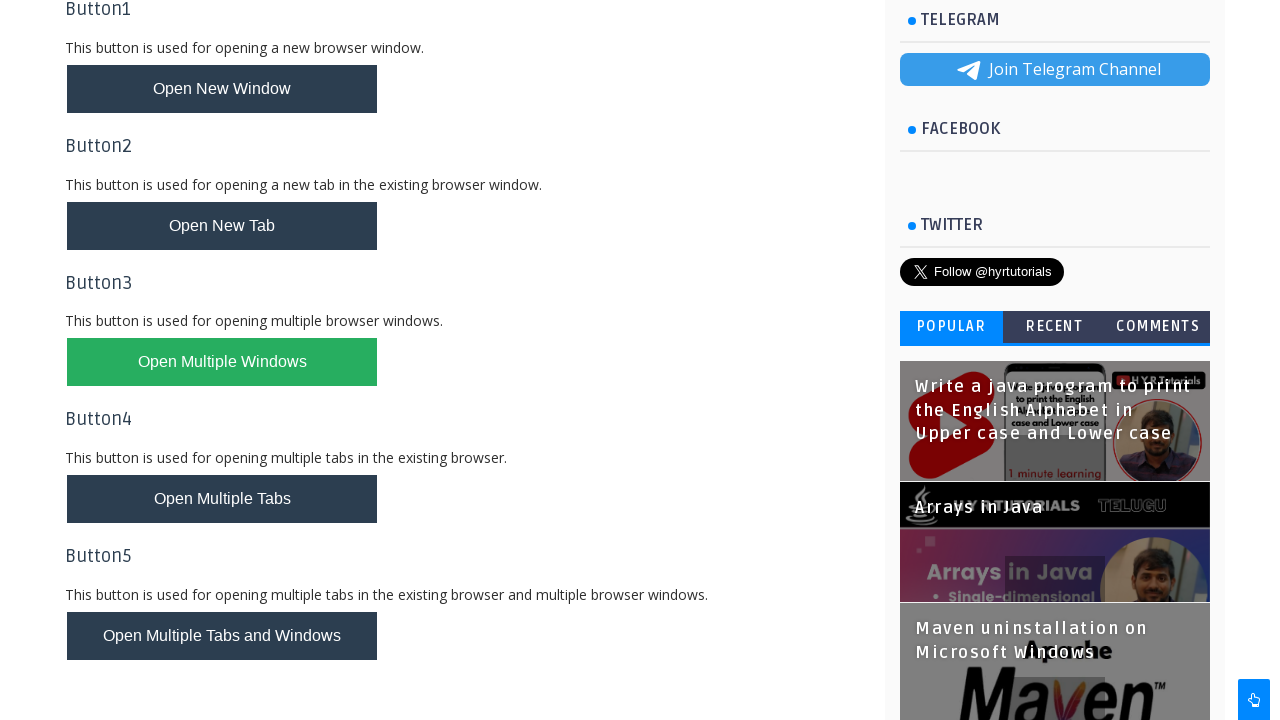

Retrieved all pages from context
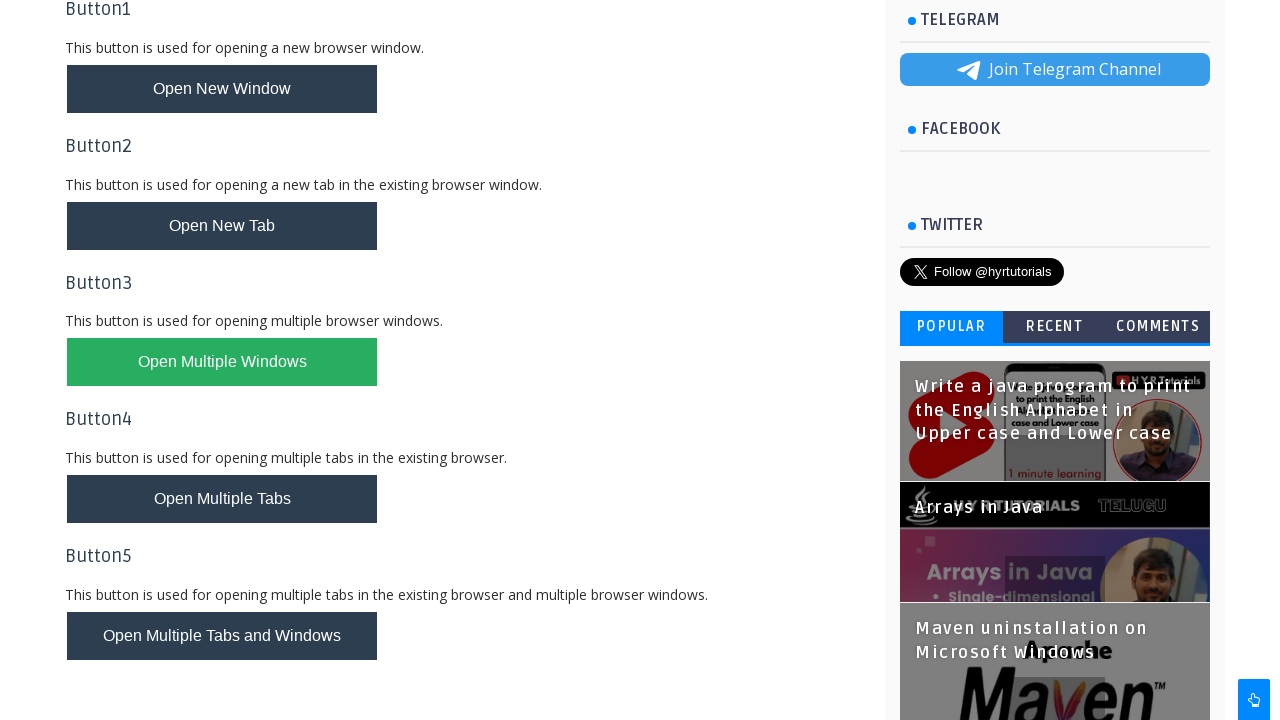

Closed the third window
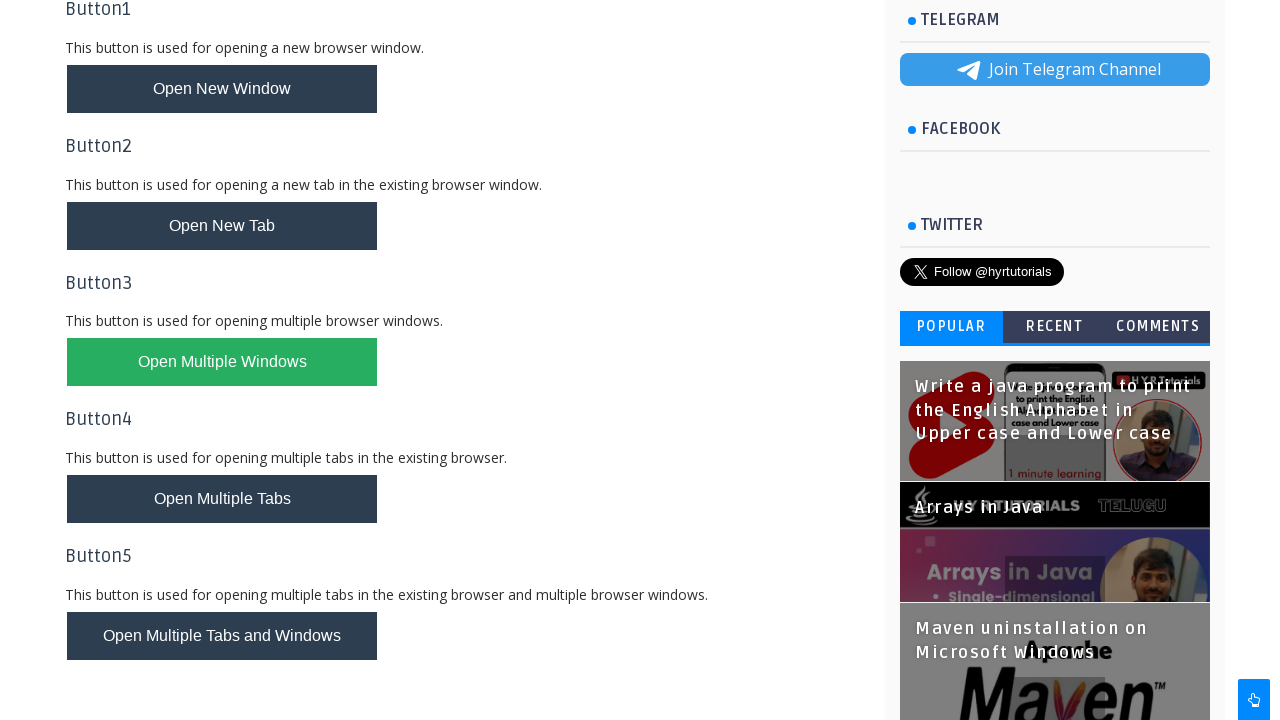

Brought second window to front
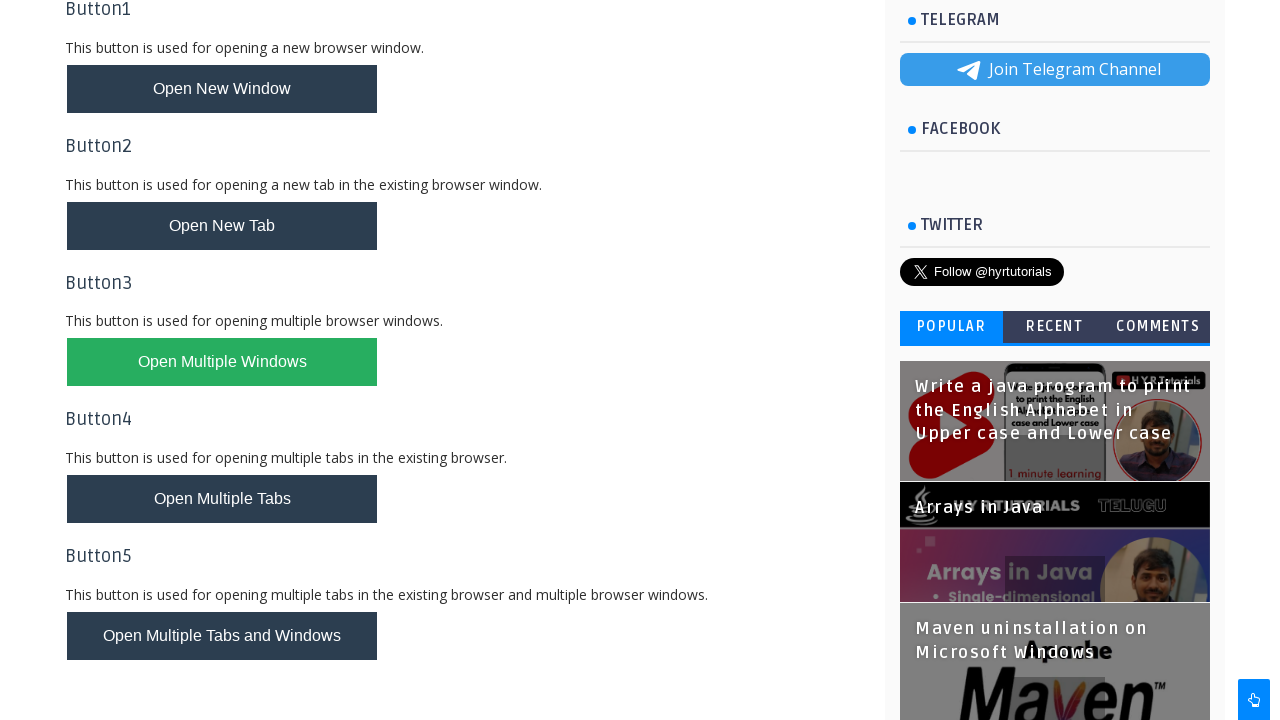

Filled firstName field with 'Mangesh' in second window on #firstName
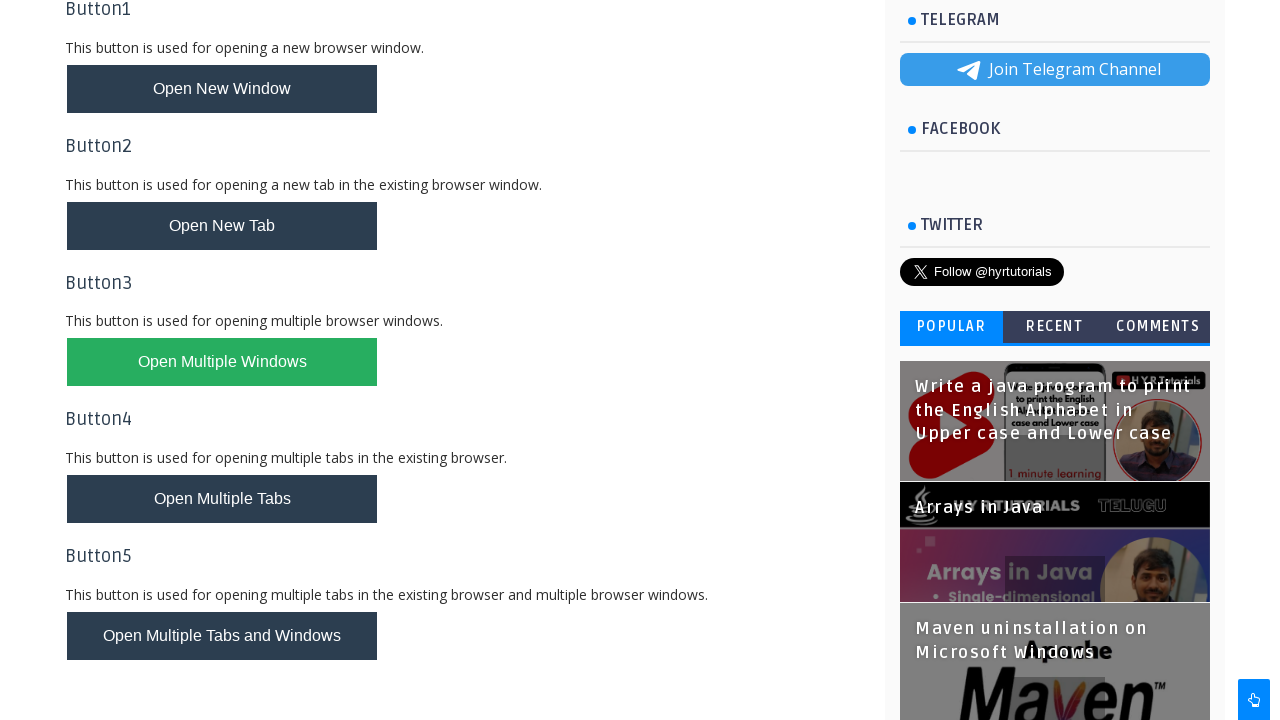

Brought parent window to front
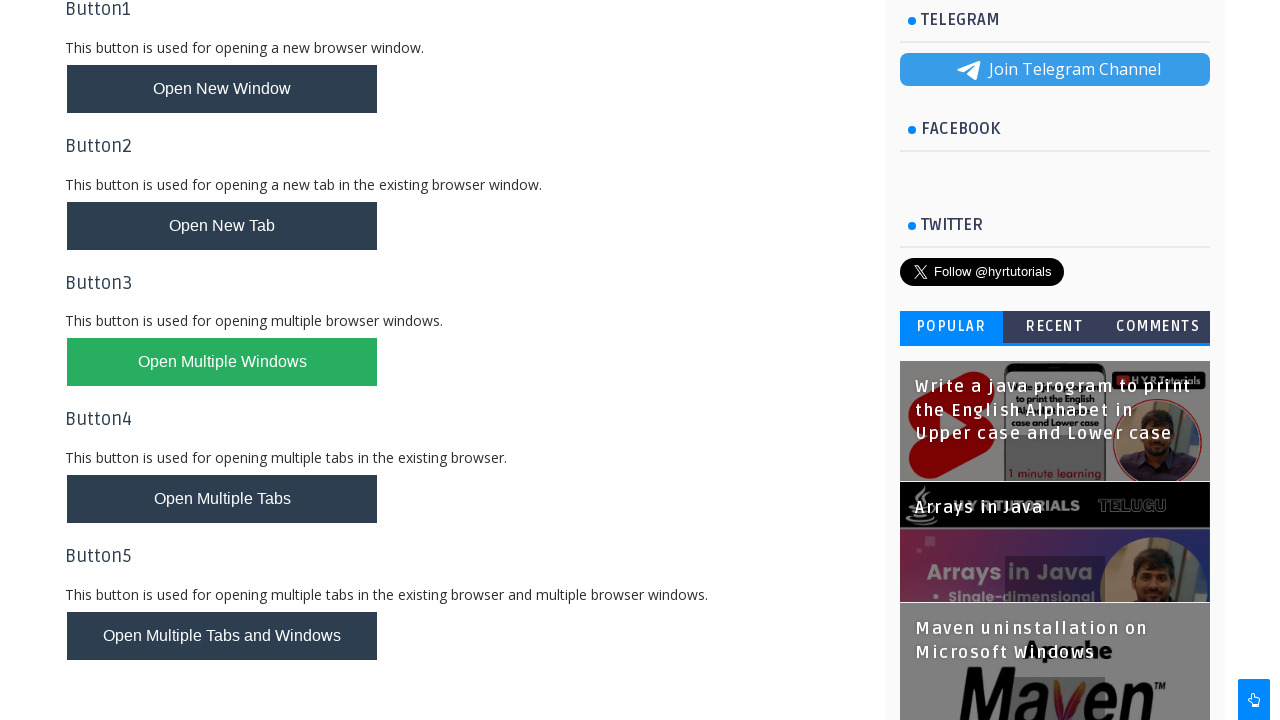

Filled name field with 'Reddy' in parent window on #name
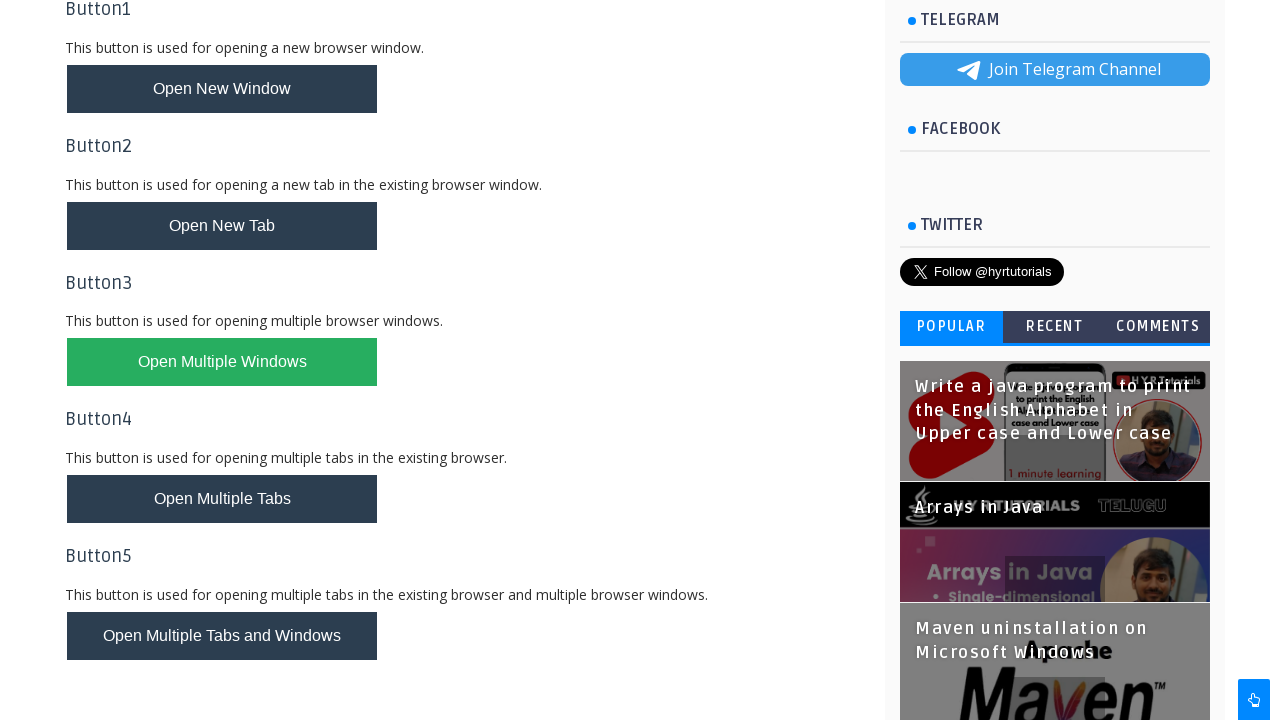

Brought second window to front again
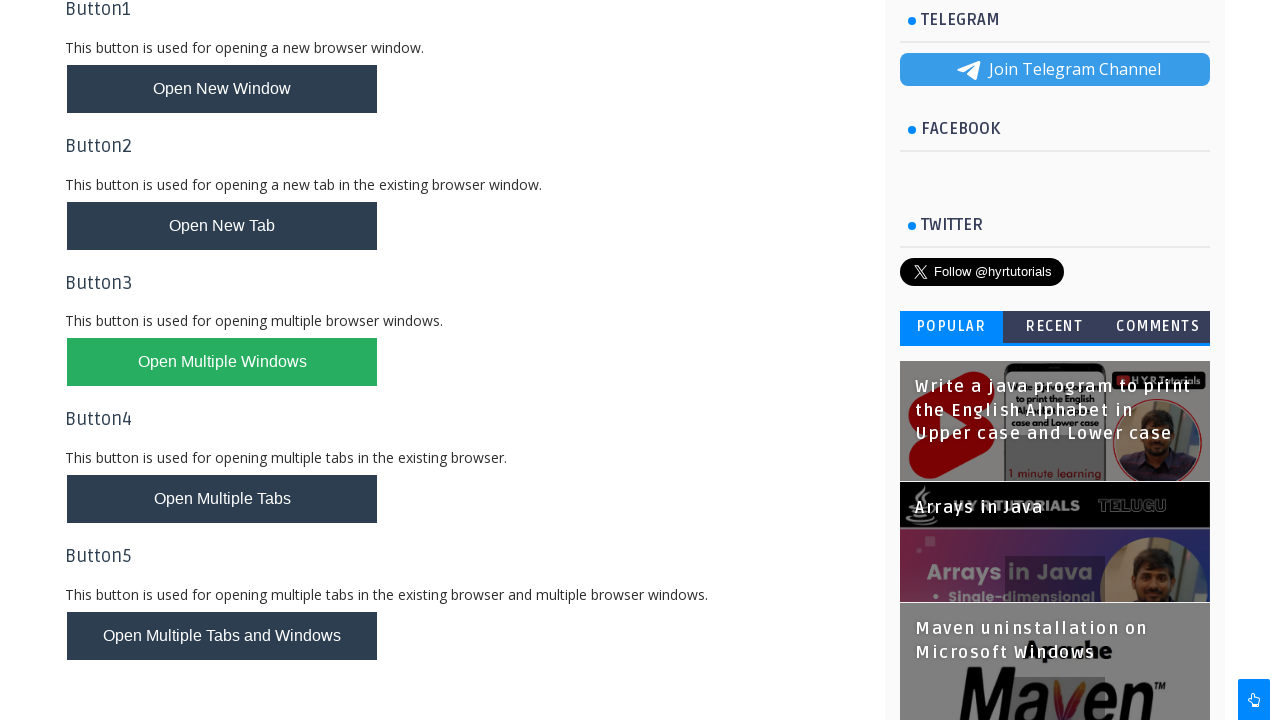

Filled lastName field with 'Panchwagh' in second window on #lastName
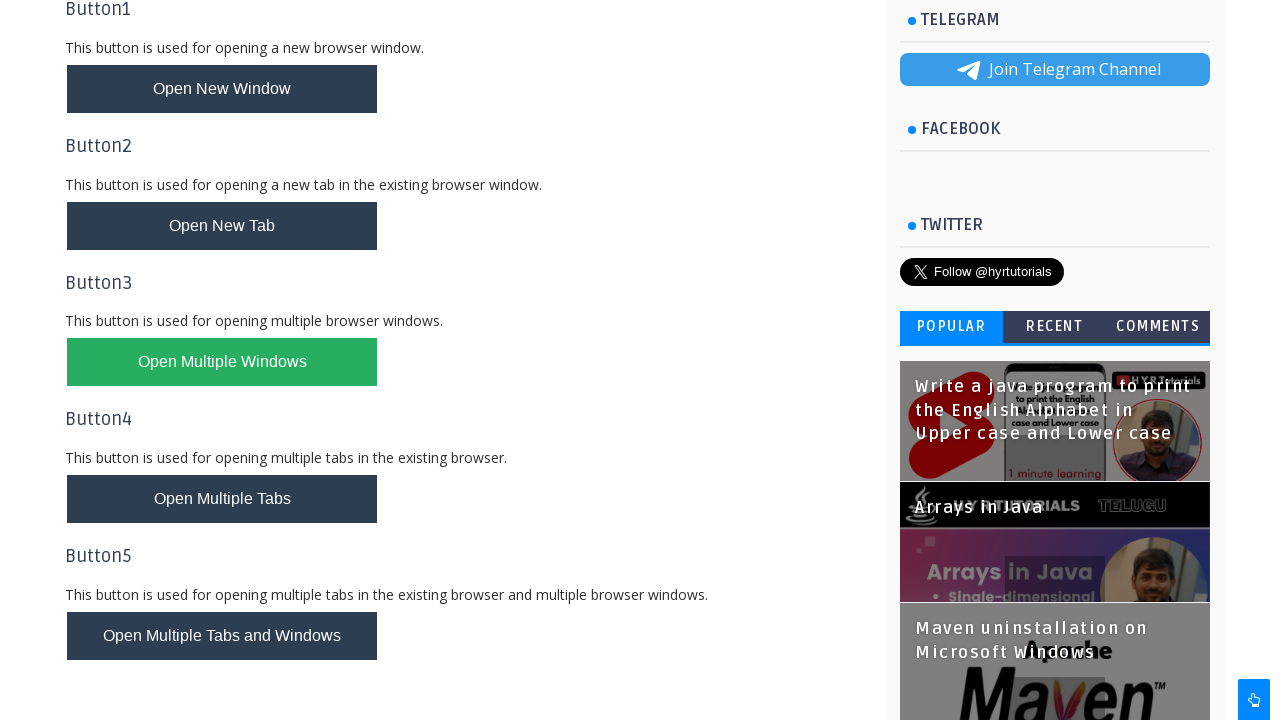

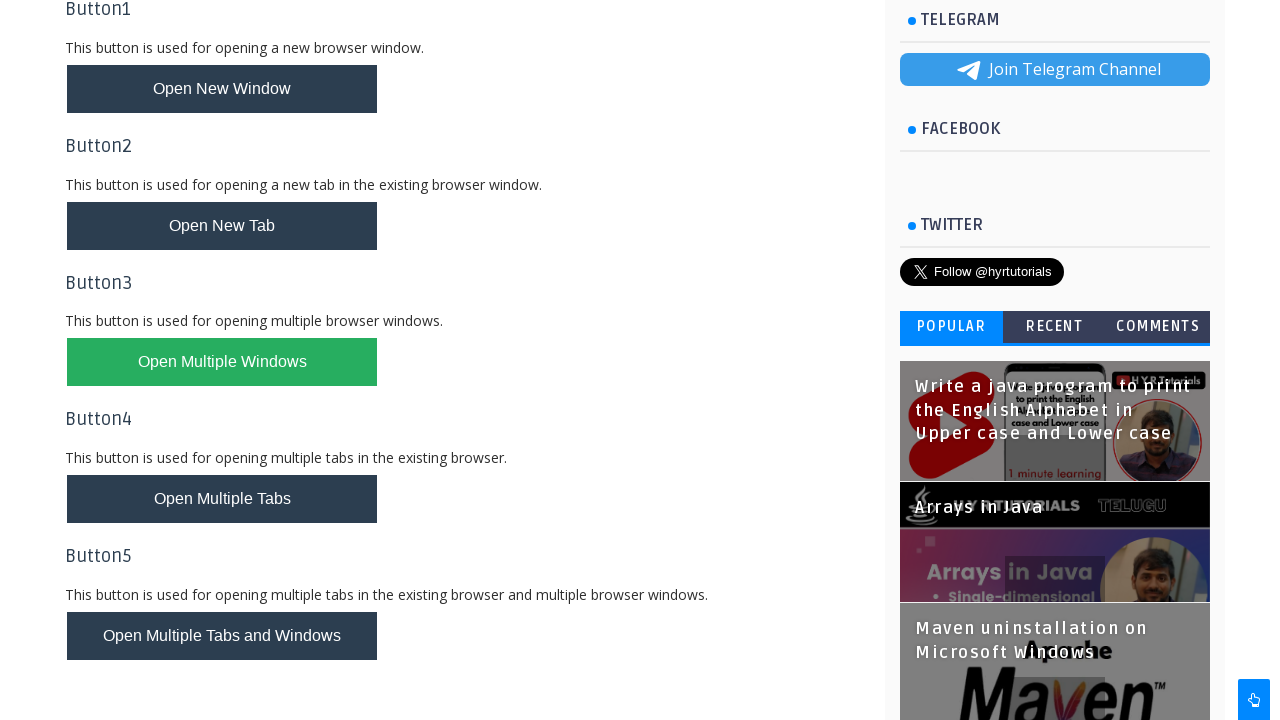